Tests that the home page contains exactly three sliders by navigating through Shop and Home pages

Starting URL: https://practice.automationtesting.in/

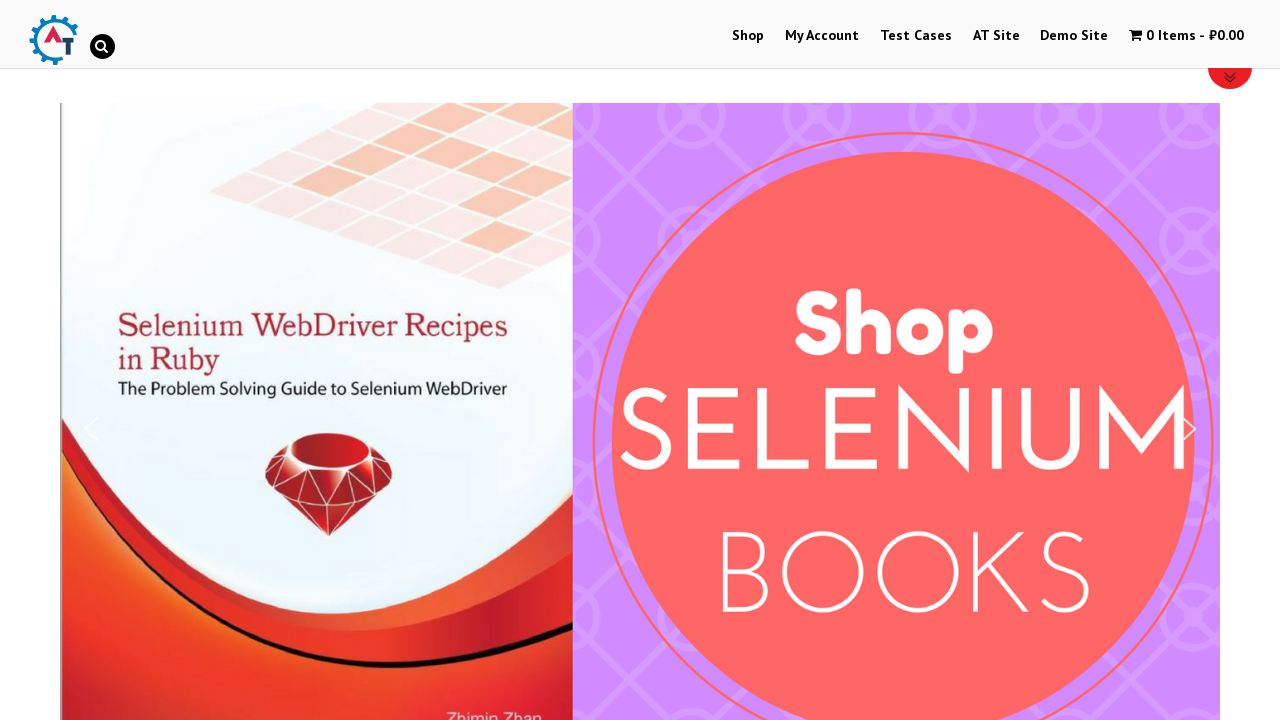

Clicked on Shop link at (748, 36) on text=Shop
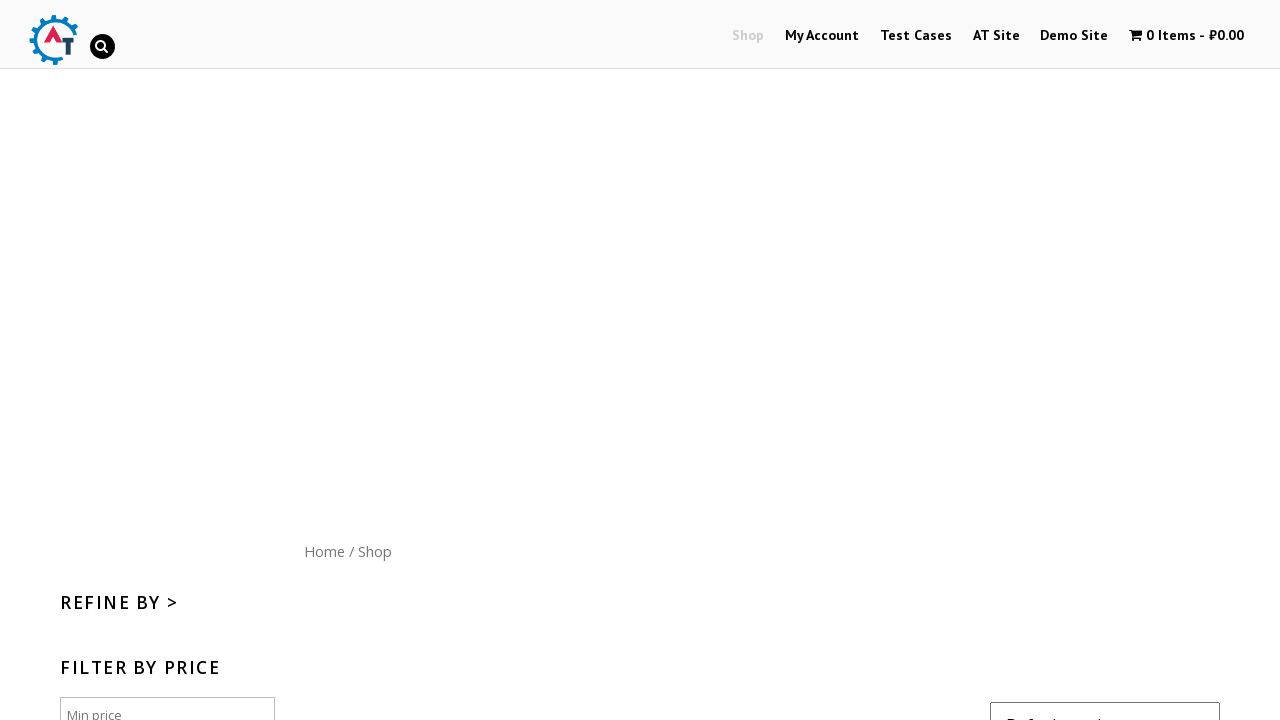

Waited 2000ms for Shop page to load
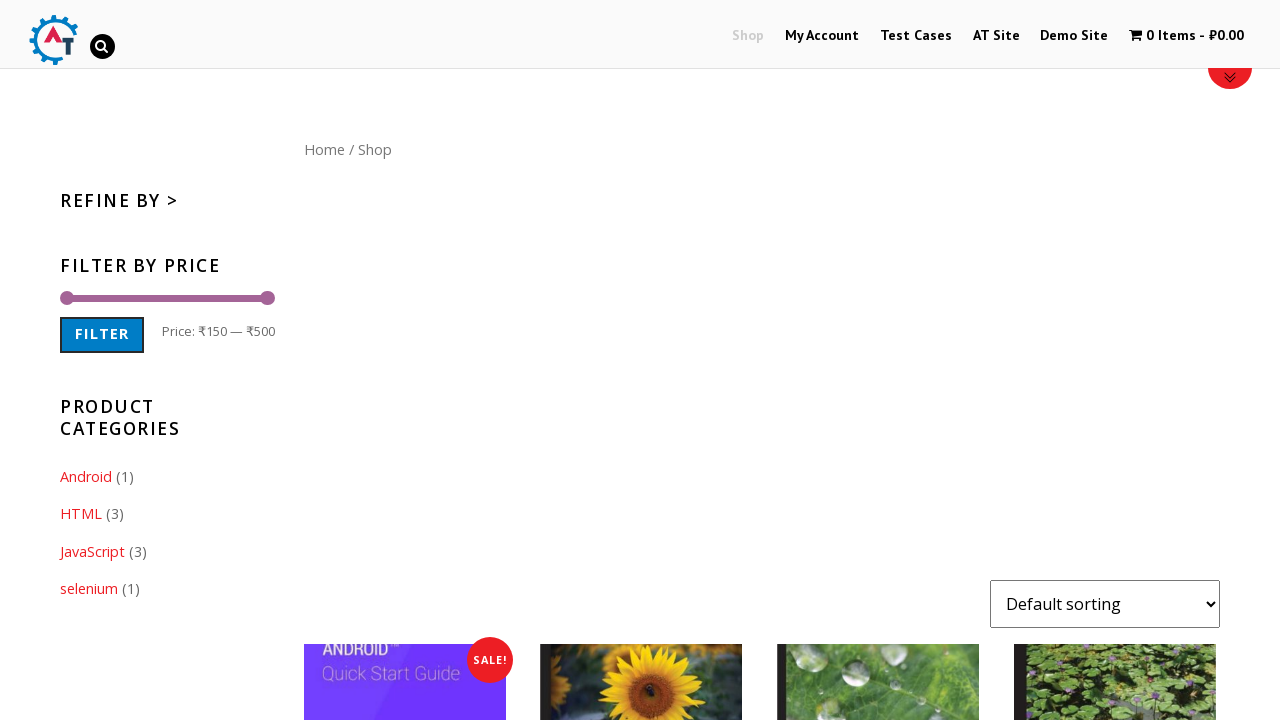

Clicked on Home link at (324, 149) on text=Home
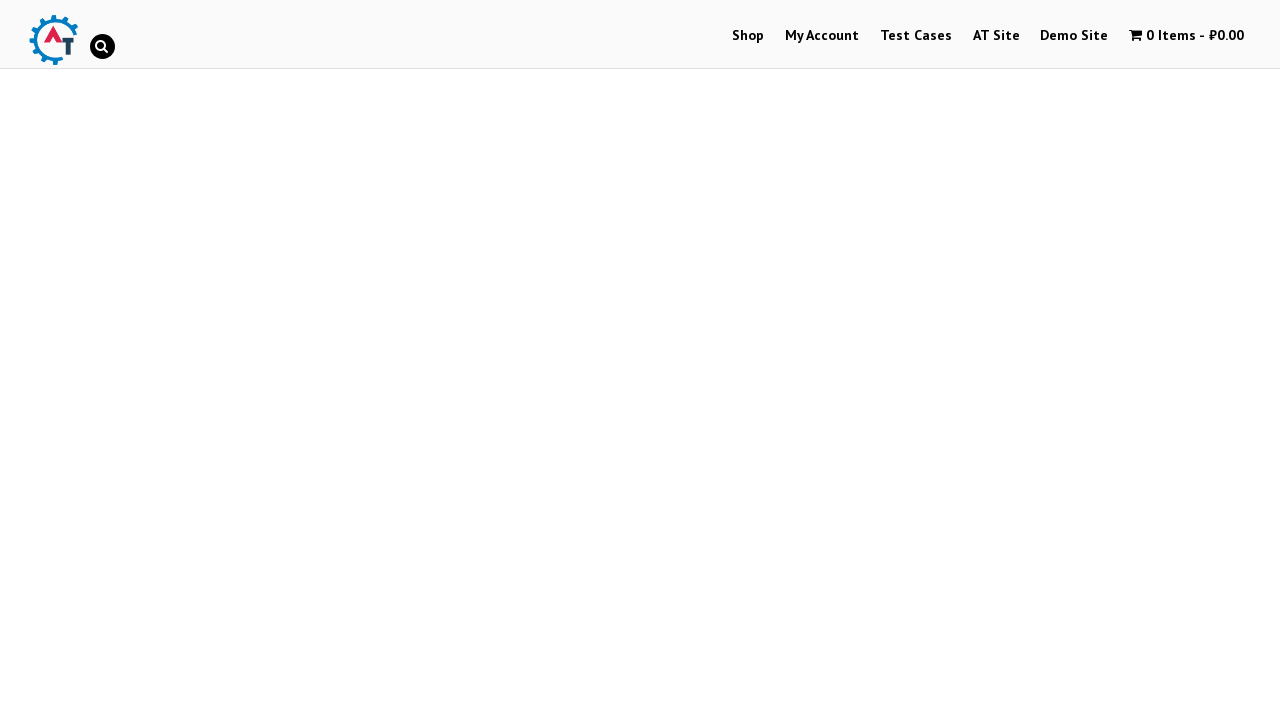

Waited 2000ms for Home page to load
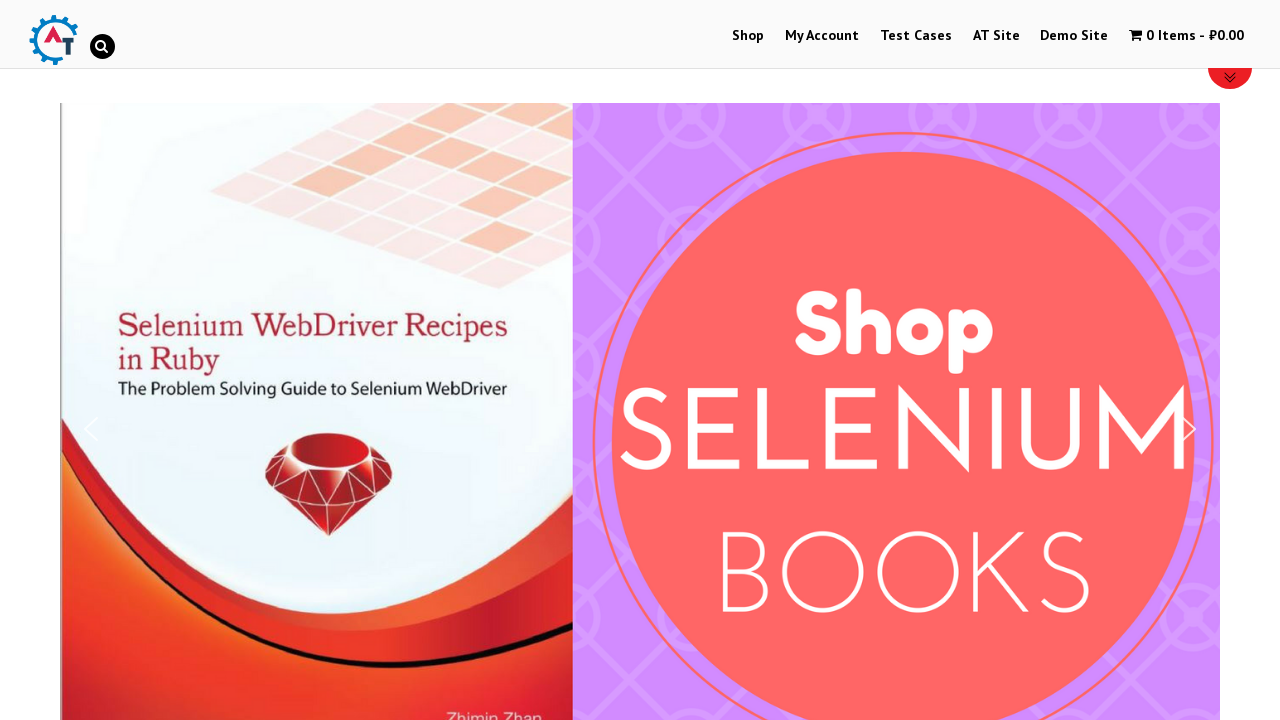

Verified that three sliders are visible on the home page
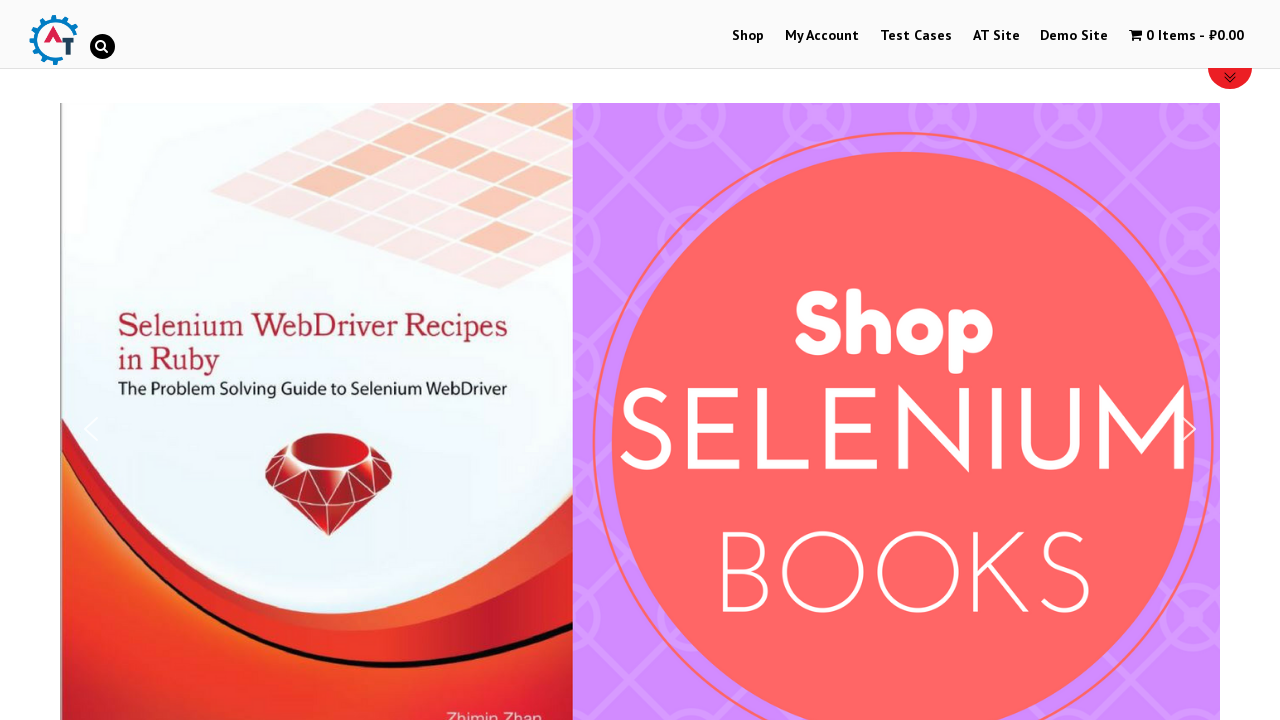

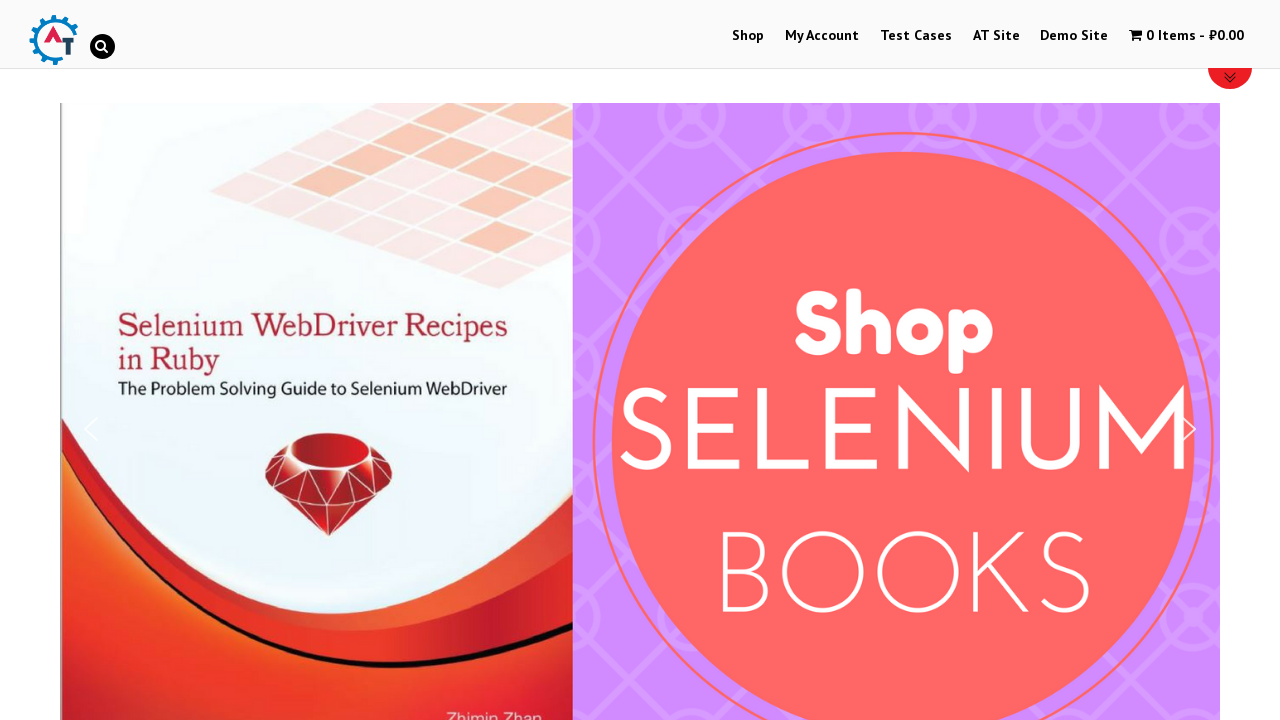